Tests table sorting functionality by navigating to a tables page, verifying table structure (columns and rows), and clicking on a column header to sort the table data.

Starting URL: https://training-support.net/webelements/tables

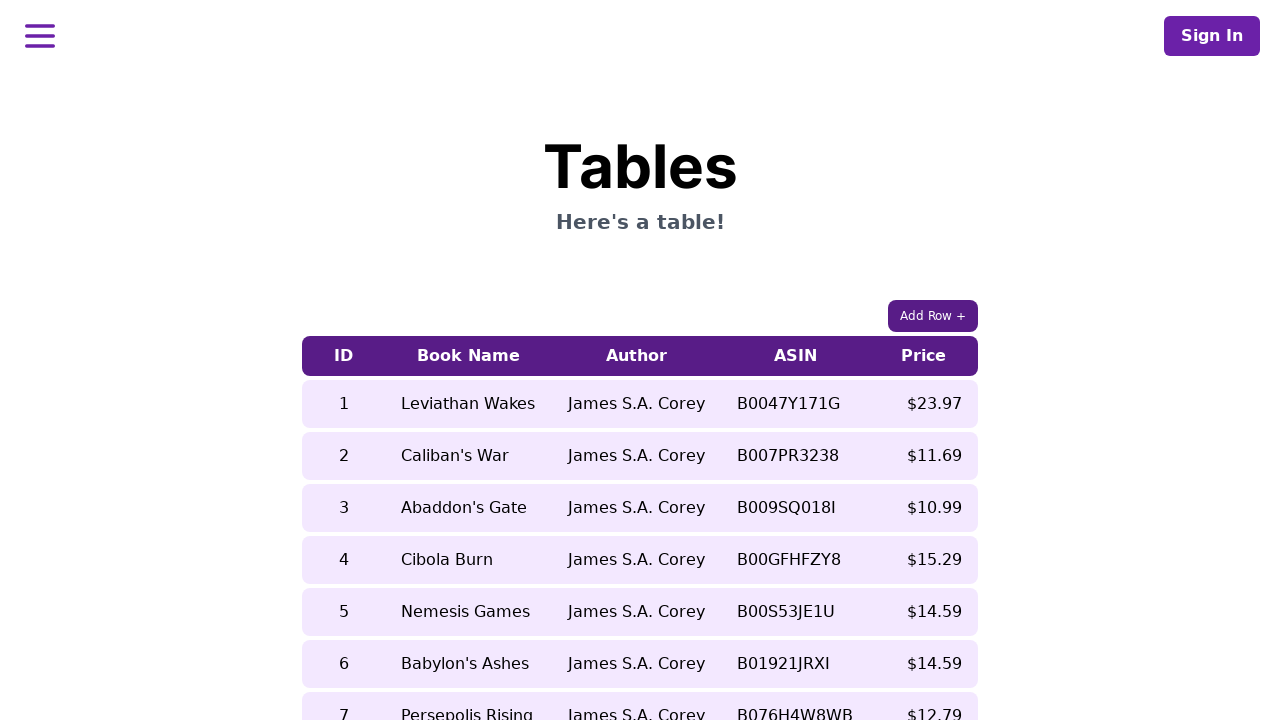

Table with class 'table-auto' loaded
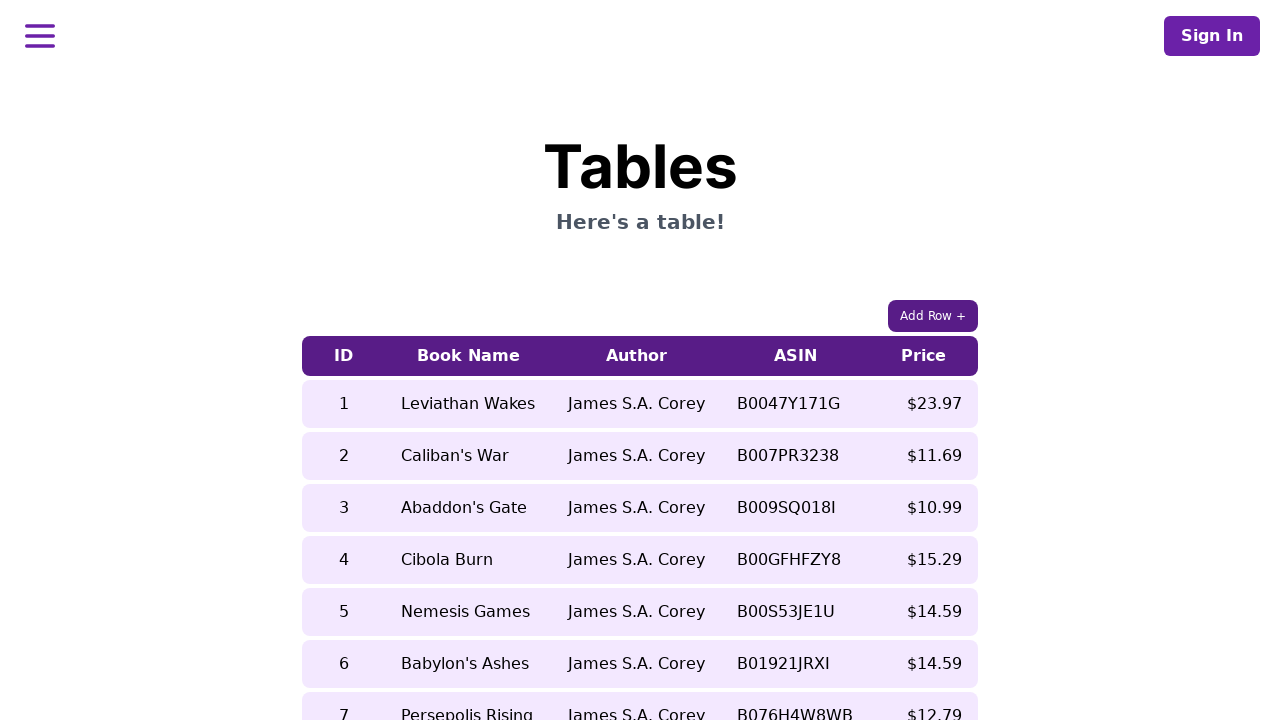

Retrieved 5 table columns for verification
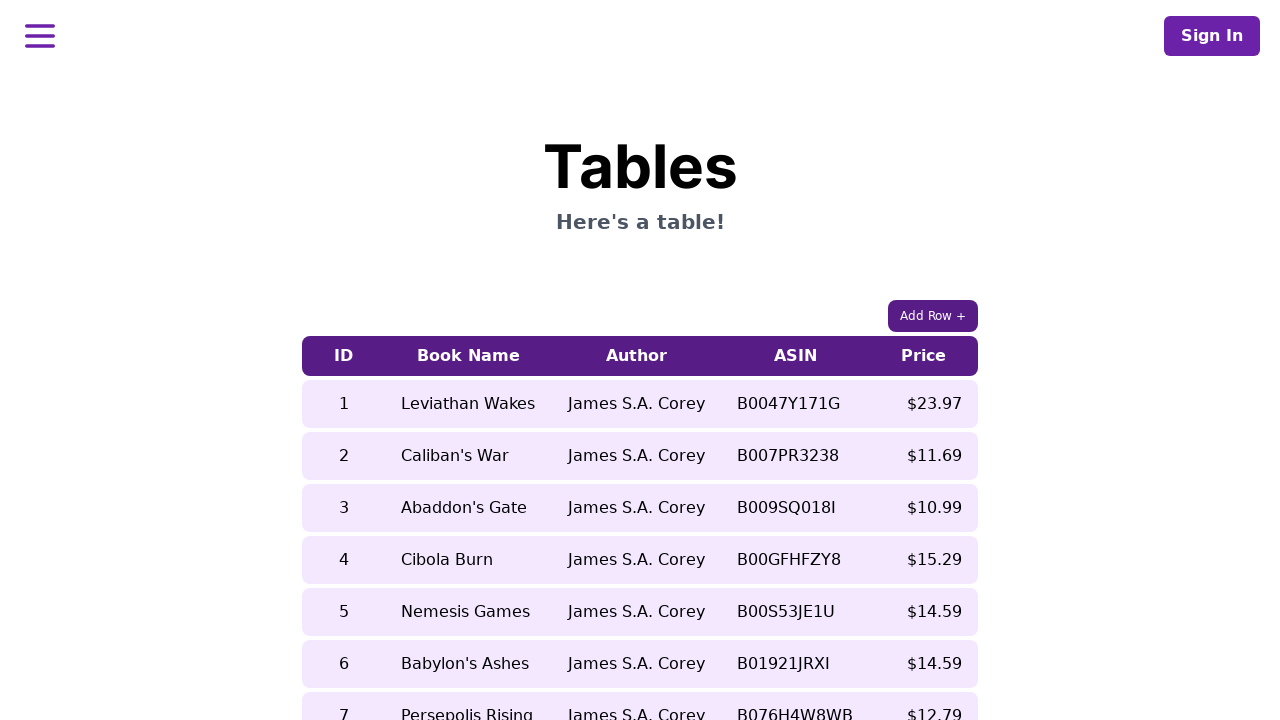

Retrieved 9 table rows for verification
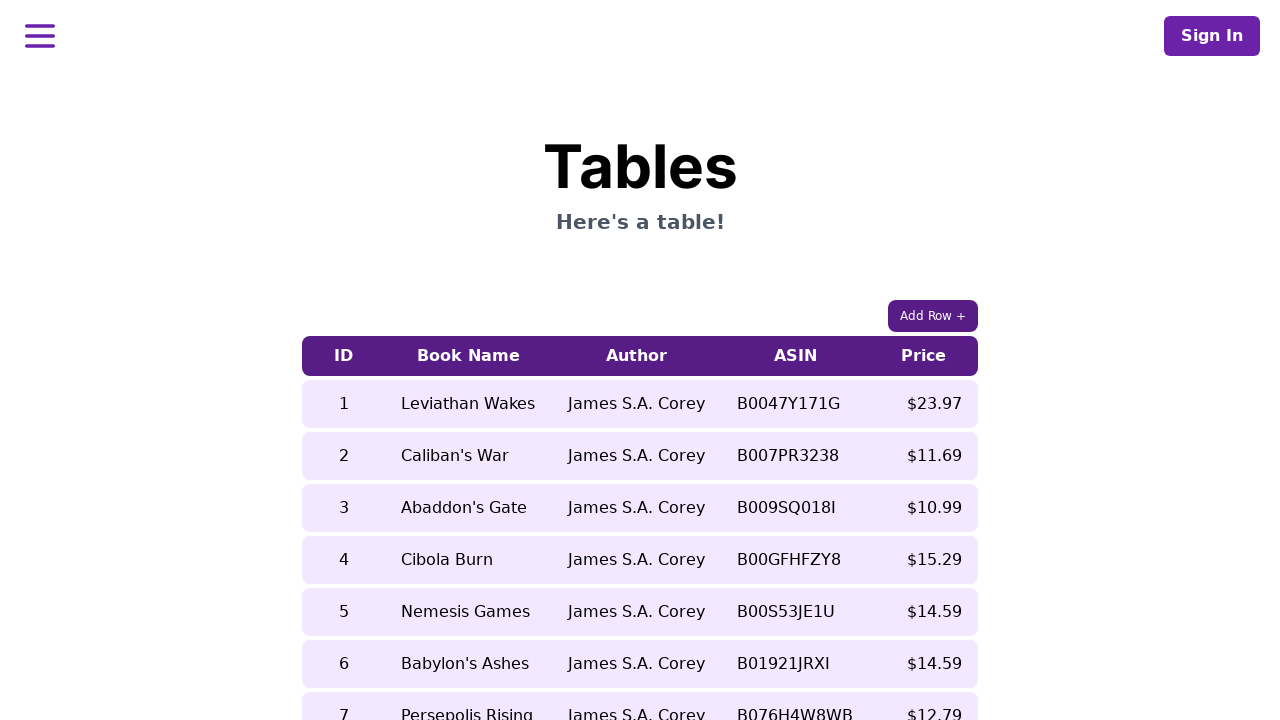

Retrieved book name from 5th row before sorting
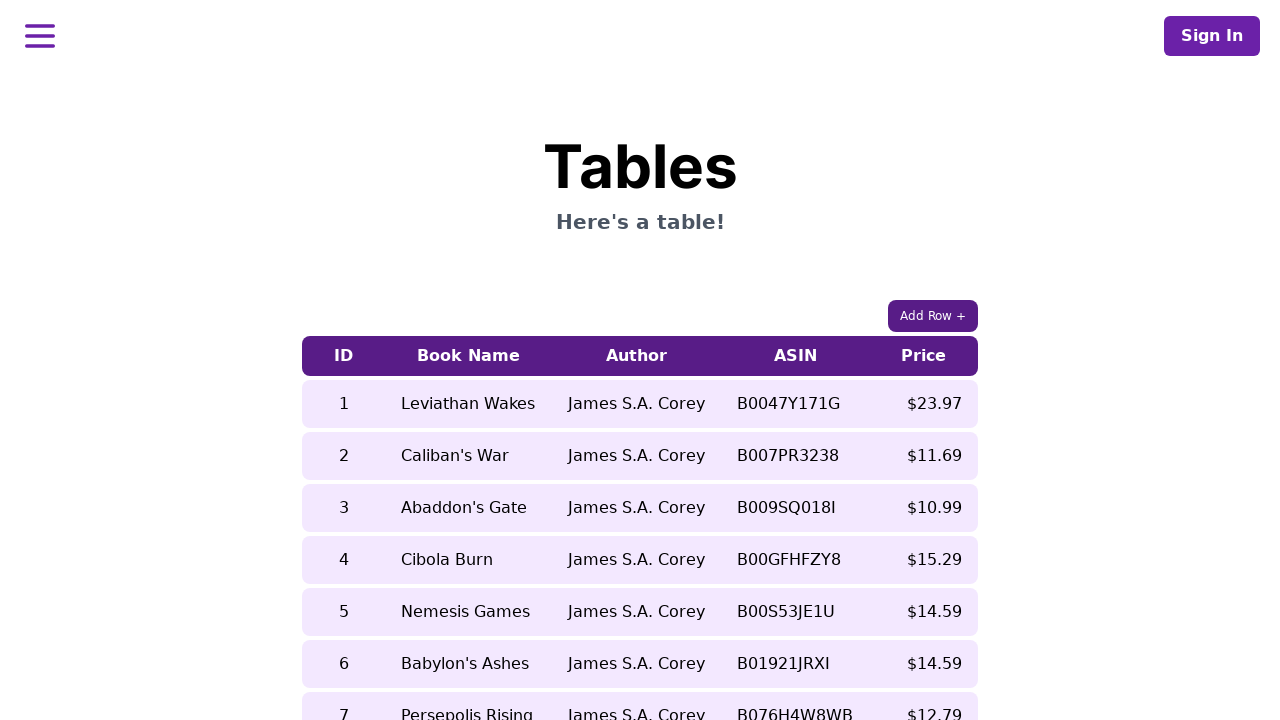

Clicked 5th column header to sort table at (924, 356) on xpath=//table[contains(@class, 'table-auto')]/thead/tr/th[5]
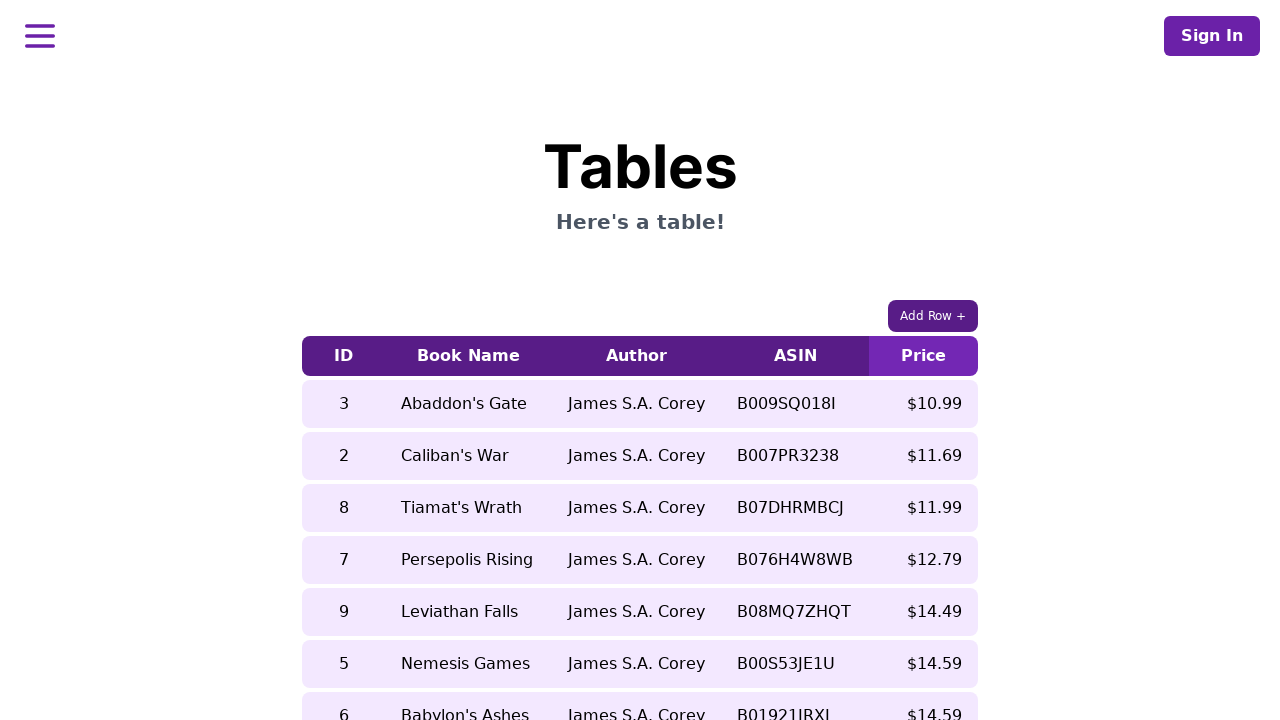

Waited 500ms for table re-render after sorting
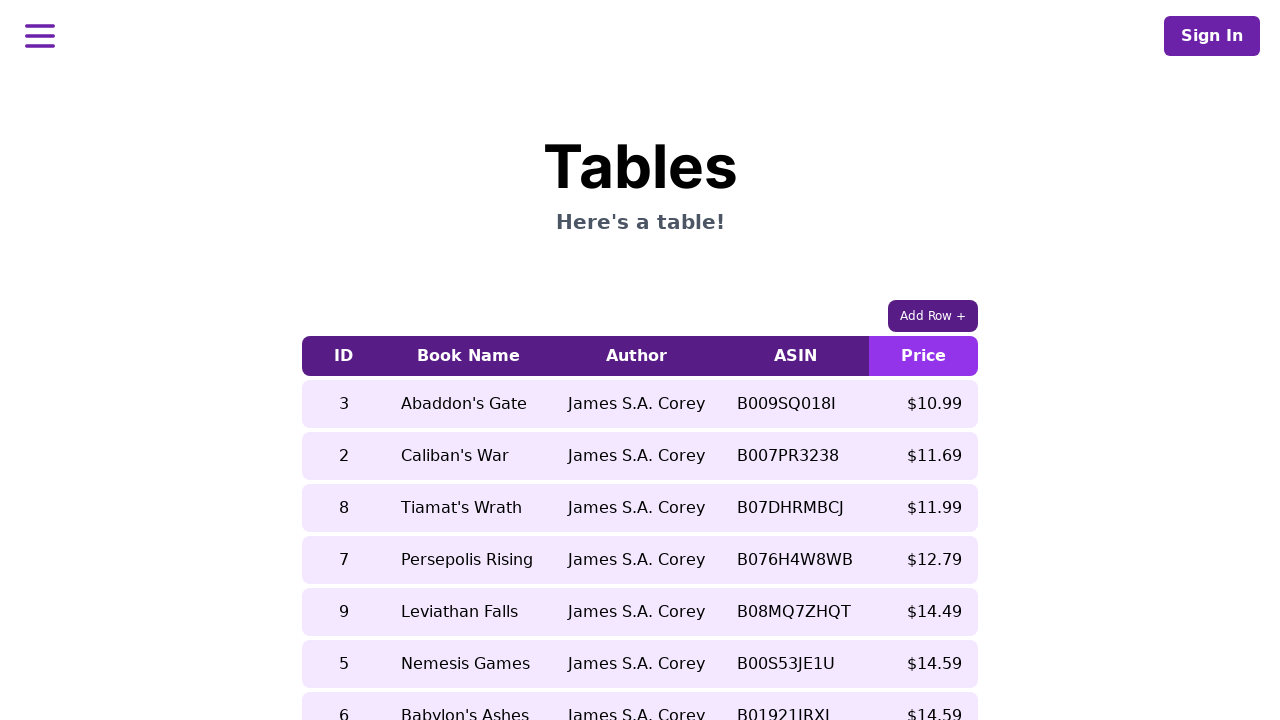

Retrieved book name from 5th row after sorting
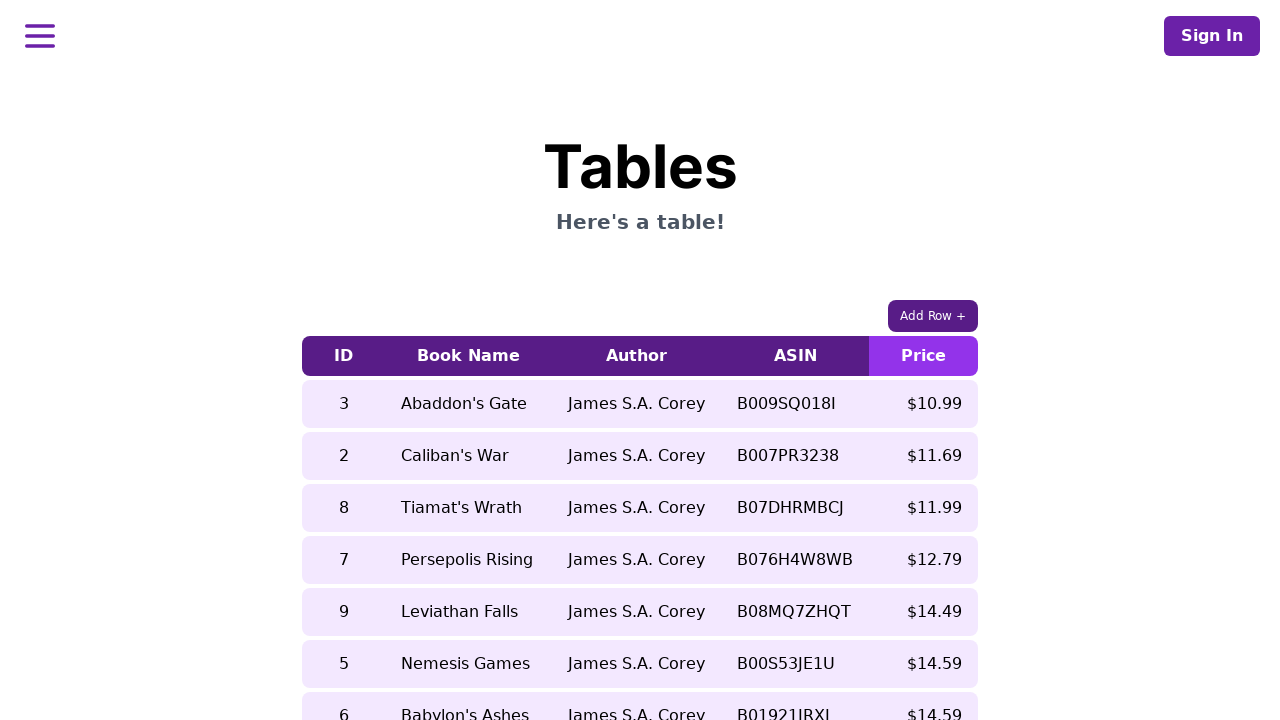

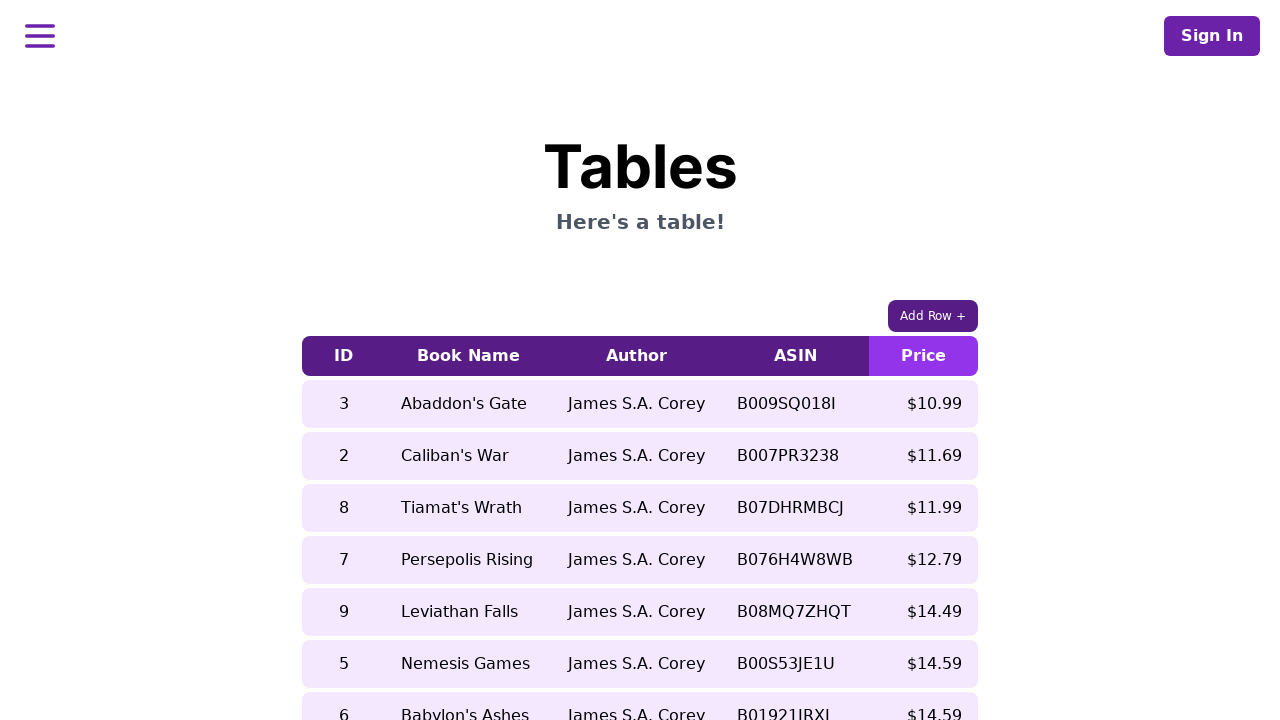